Tests jQuery UI drag and drop functionality by dragging an element into a droppable target area within an iframe

Starting URL: https://jqueryui.com/droppable/

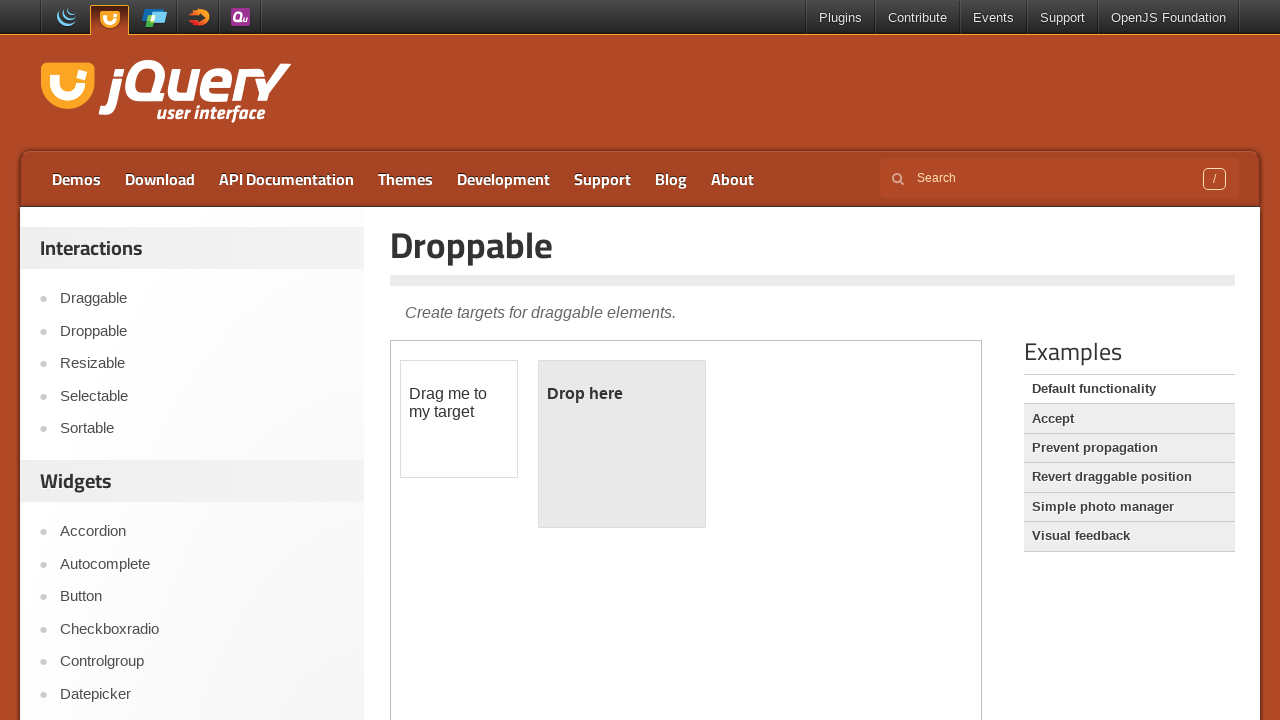

Located the demo iframe
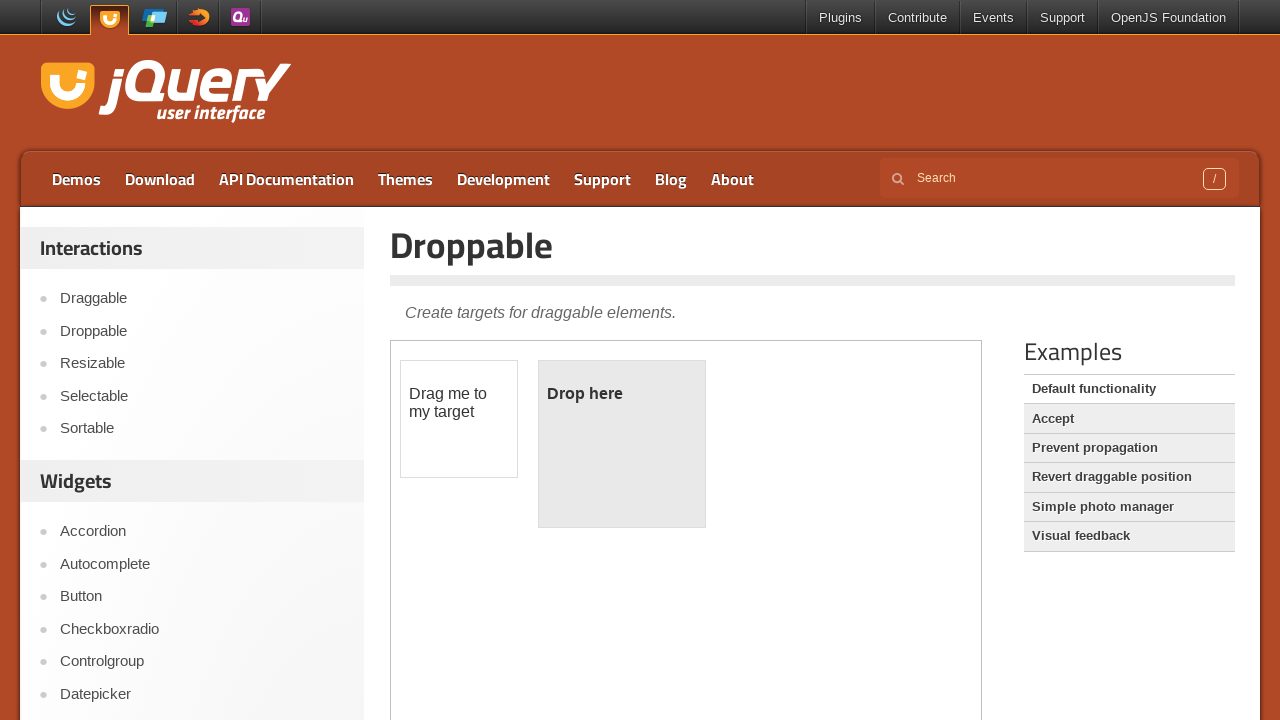

Located the draggable element within iframe
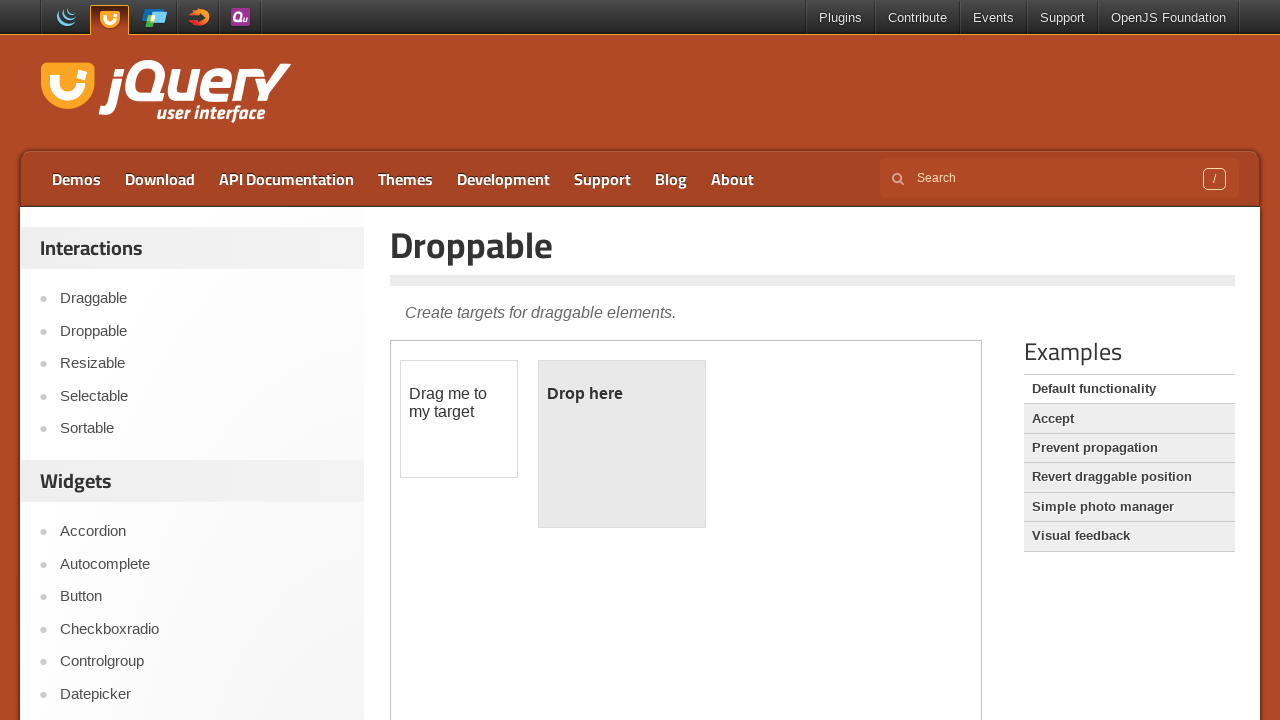

Located the droppable target element within iframe
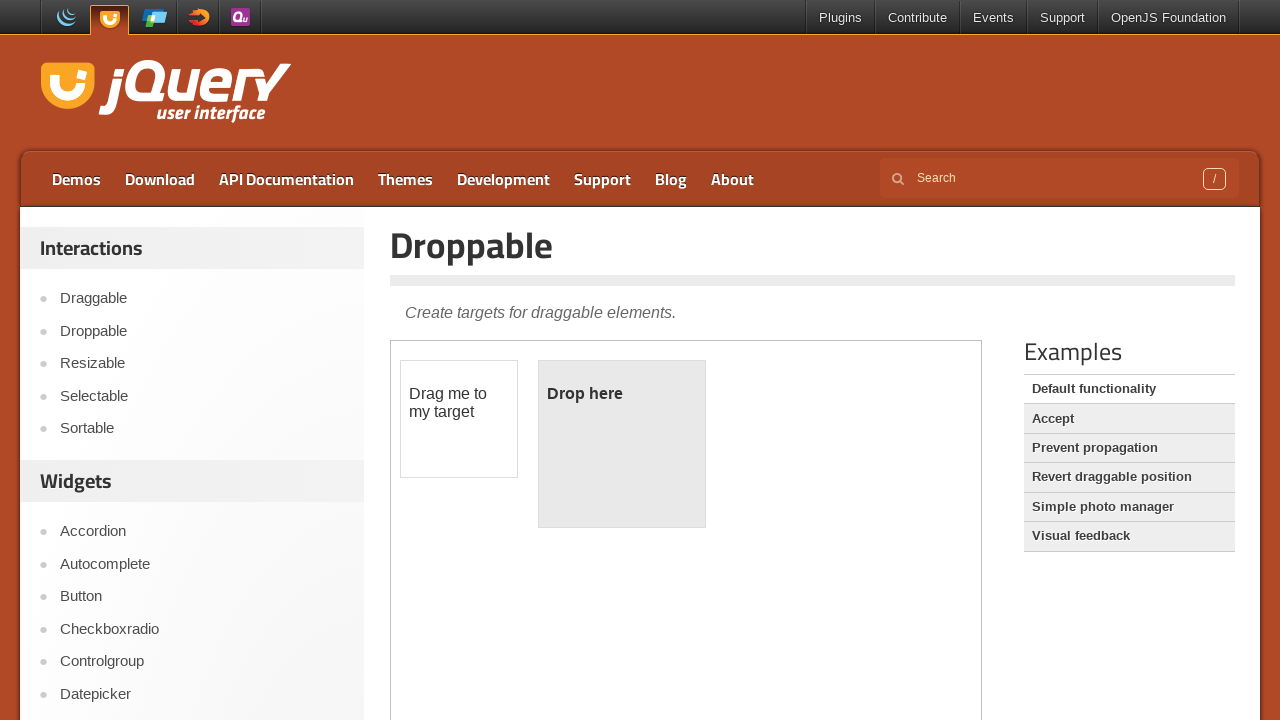

Dragged element into droppable target area at (622, 444)
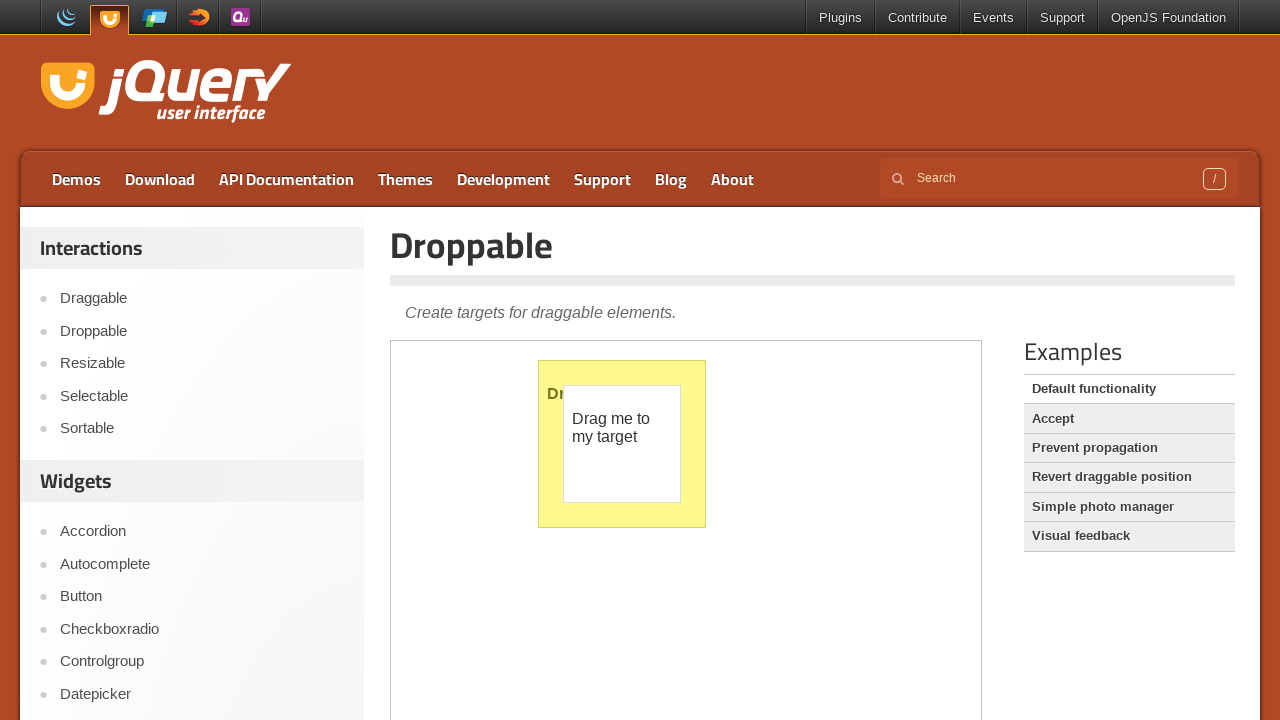

Clicked Accept link on main page at (1129, 419) on a:text('Accept')
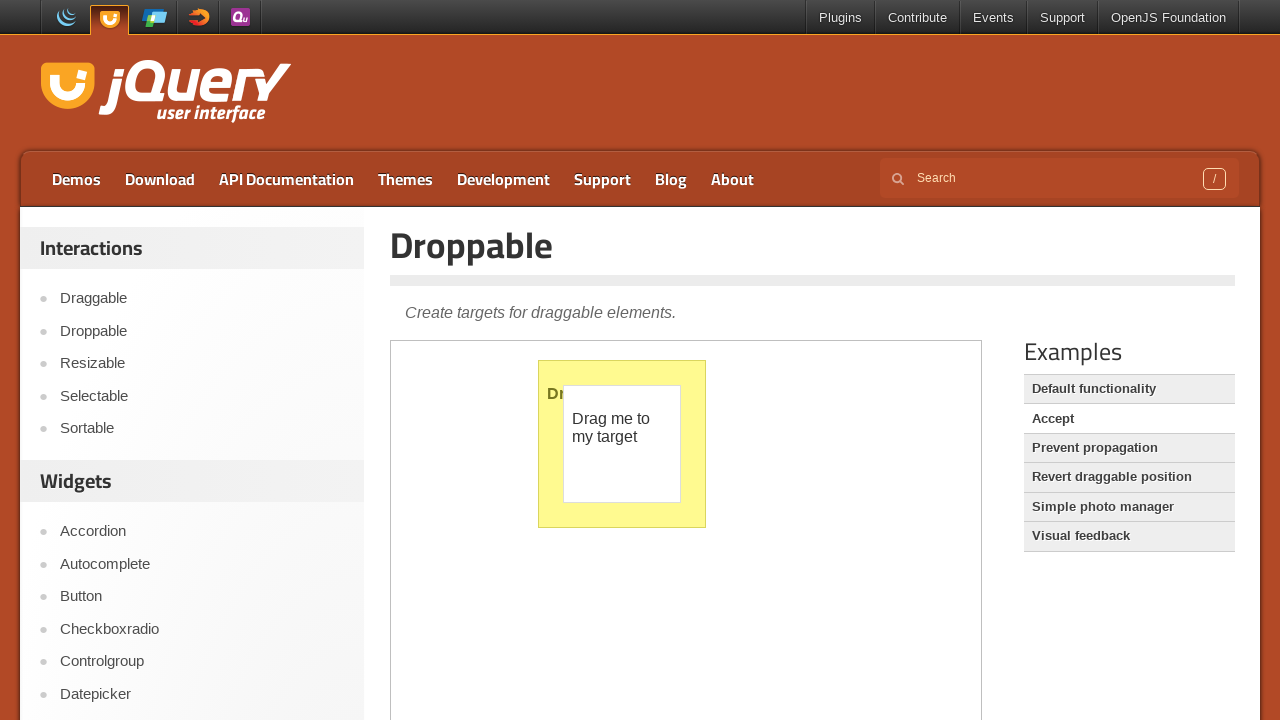

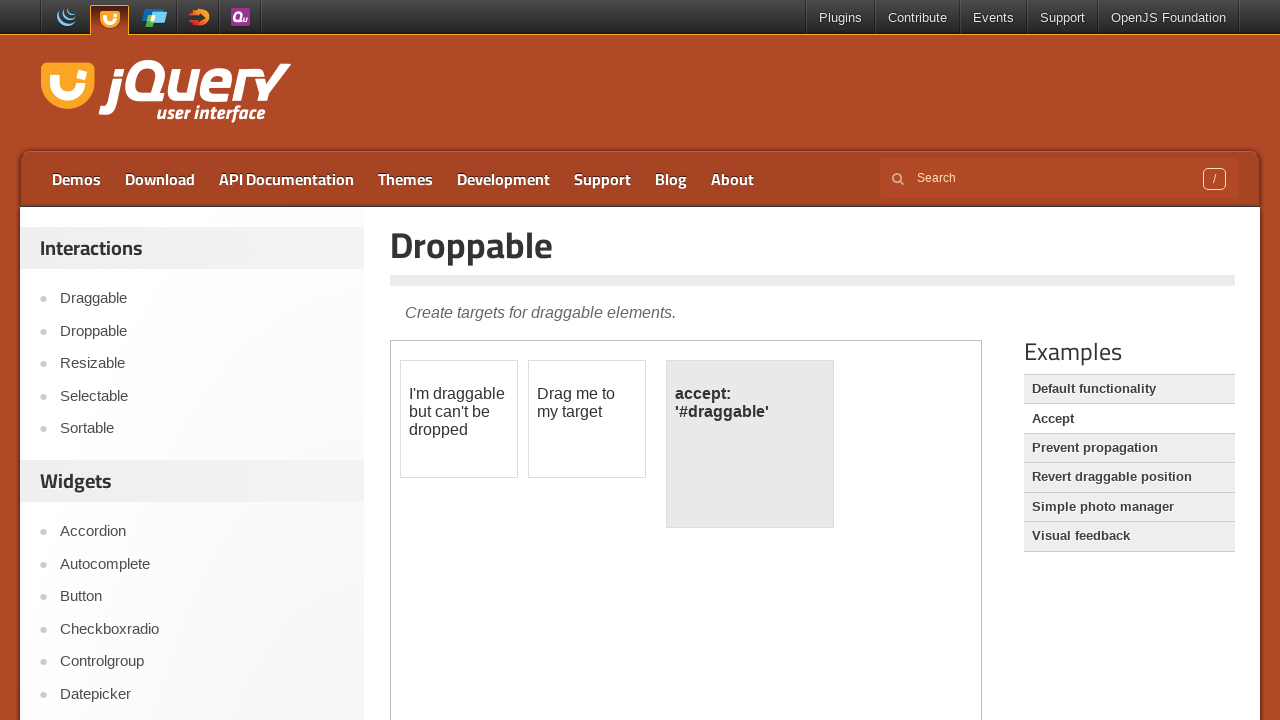